Tests that todo data persists after page reload by creating items, completing one, and reloading

Starting URL: https://demo.playwright.dev/todomvc

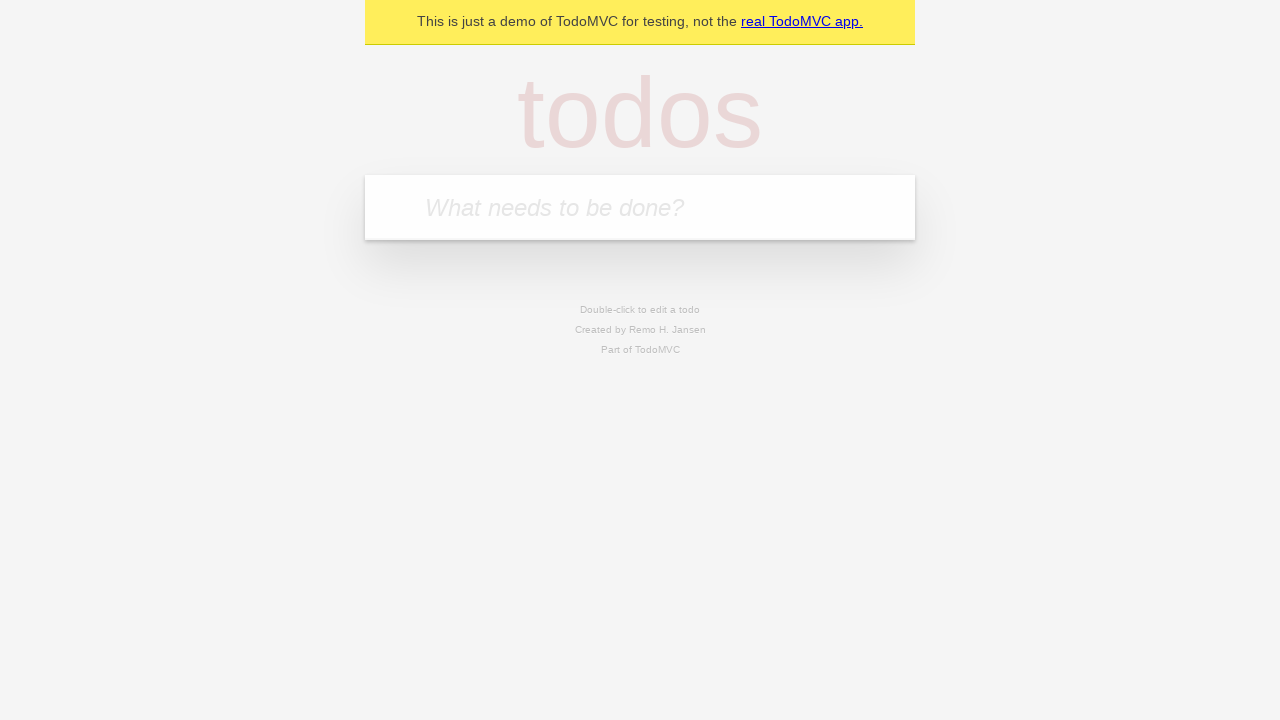

Located the 'What needs to be done?' input field
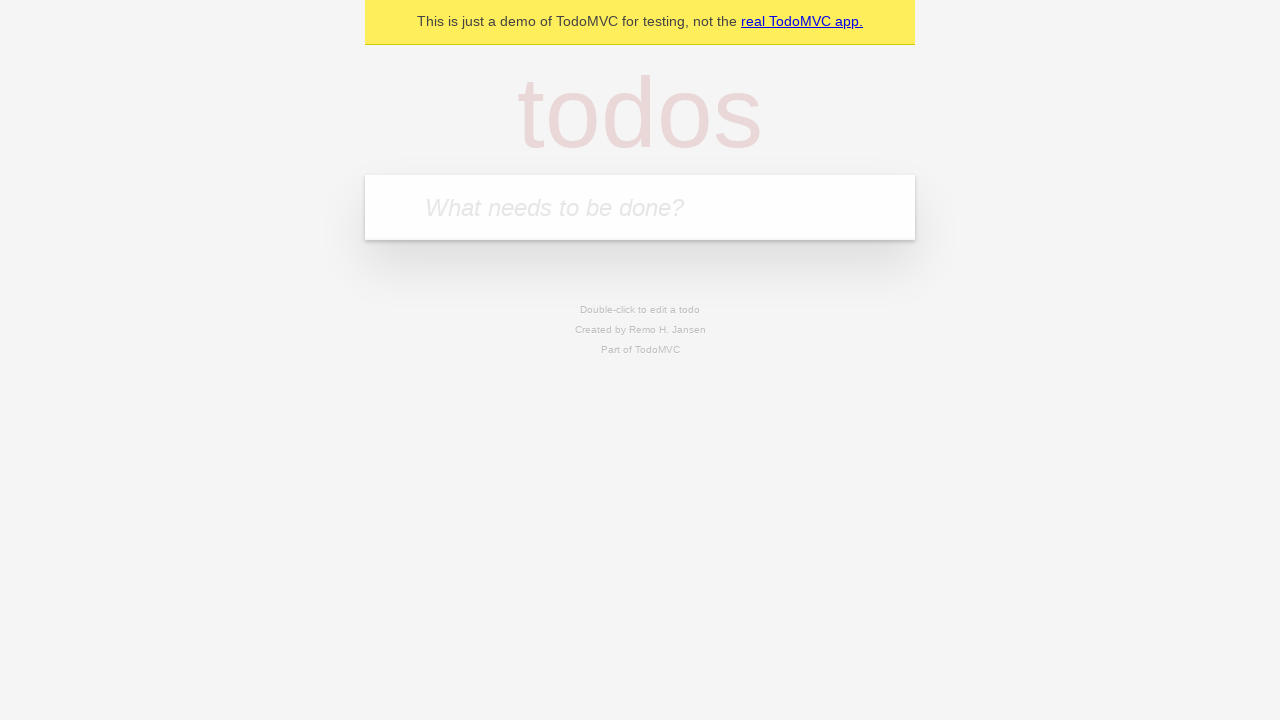

Filled todo input with 'buy some cheese' on internal:attr=[placeholder="What needs to be done?"i]
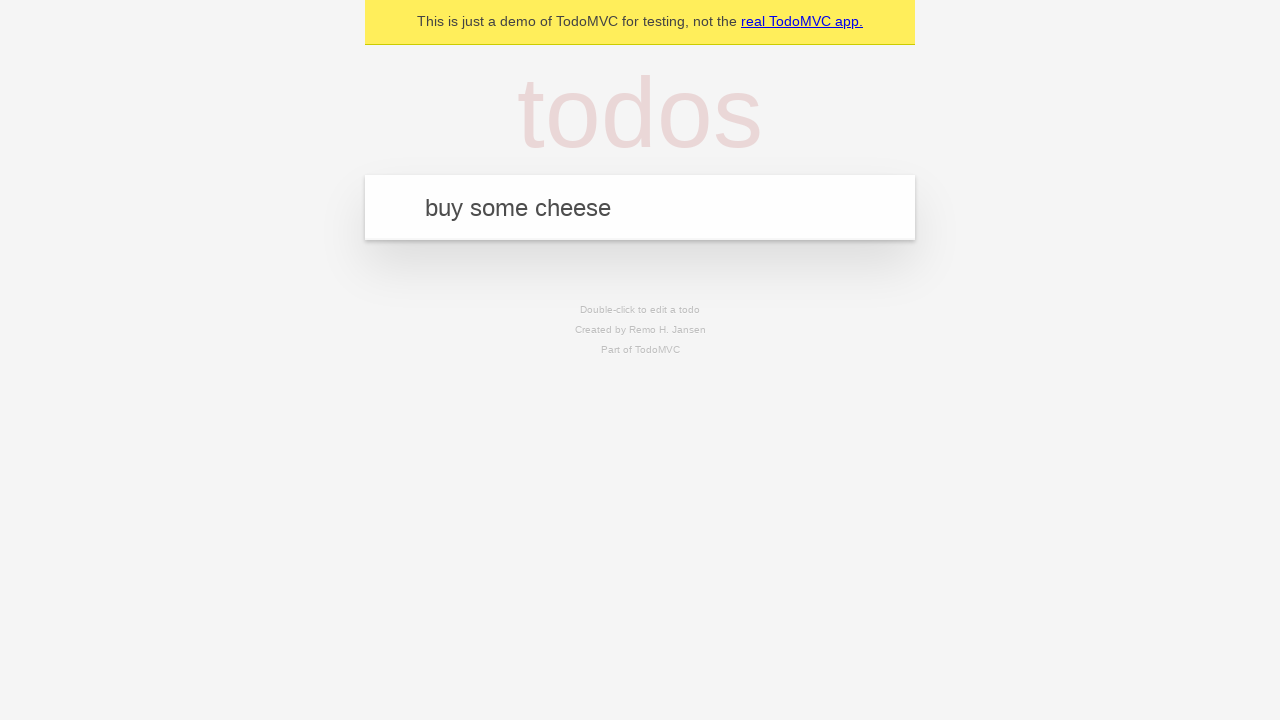

Pressed Enter to create todo 'buy some cheese' on internal:attr=[placeholder="What needs to be done?"i]
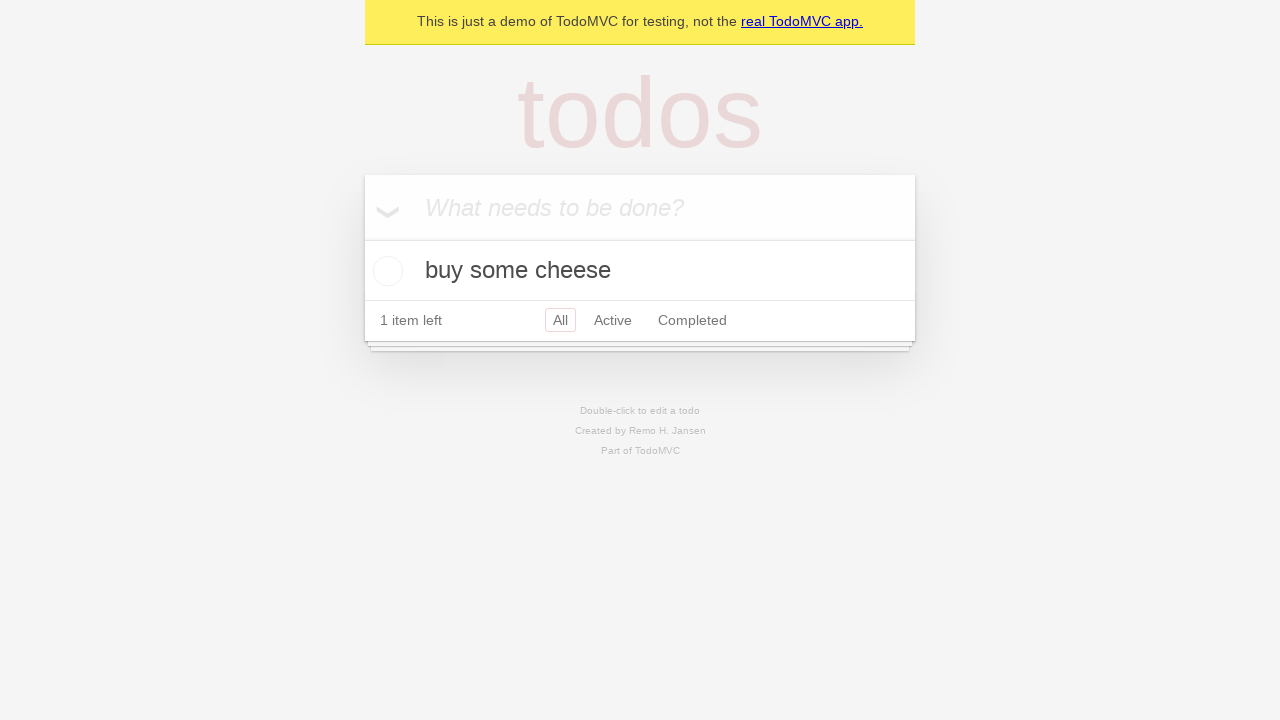

Filled todo input with 'feed the cat' on internal:attr=[placeholder="What needs to be done?"i]
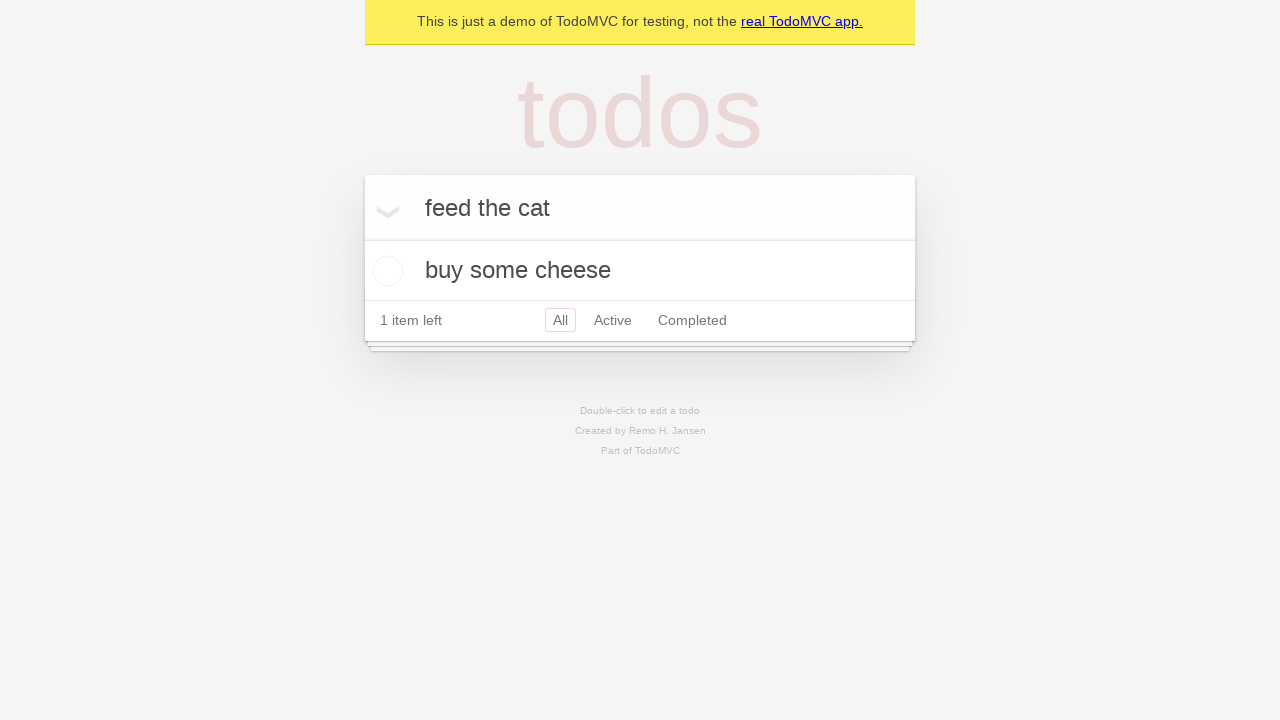

Pressed Enter to create todo 'feed the cat' on internal:attr=[placeholder="What needs to be done?"i]
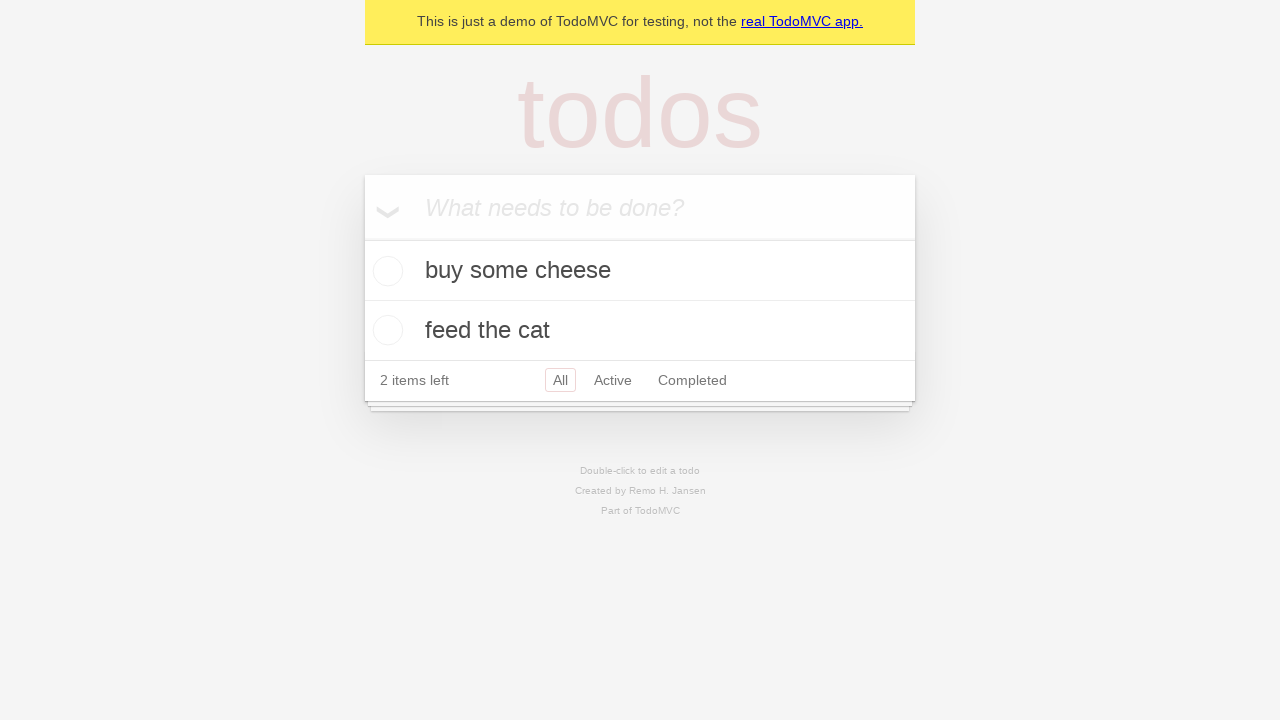

Waited for todo items to appear
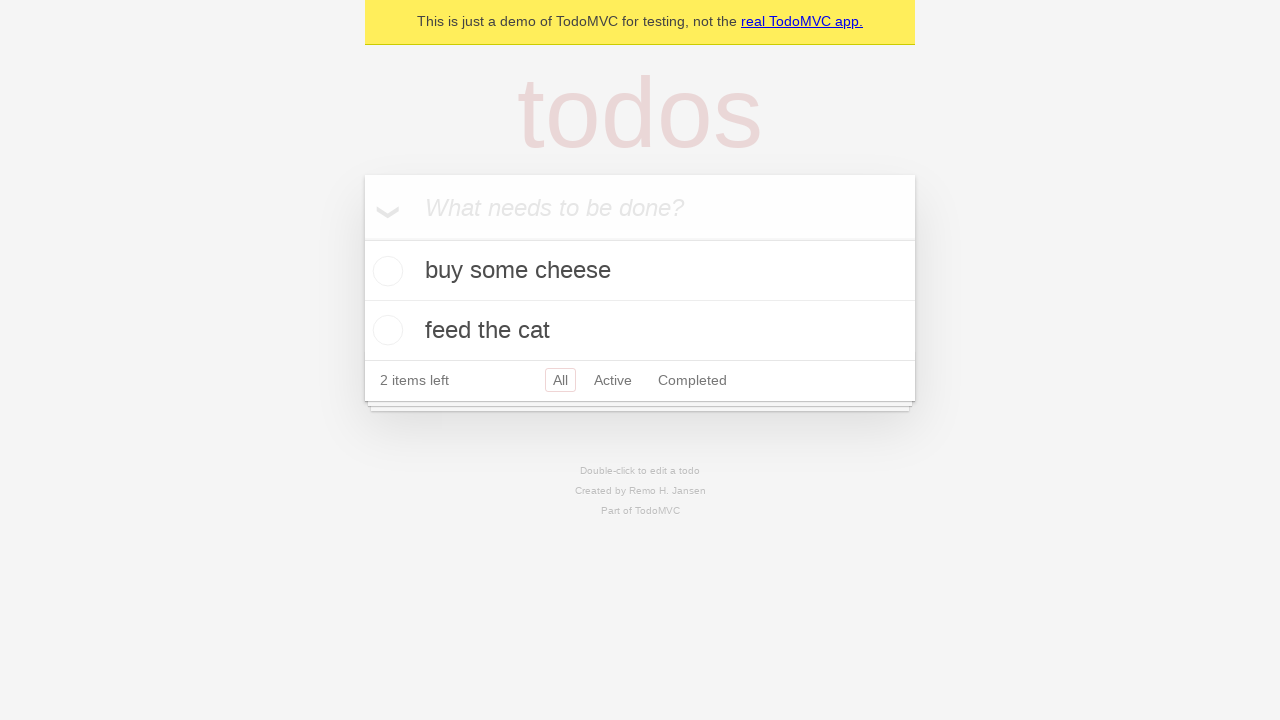

Located the first todo item's checkbox
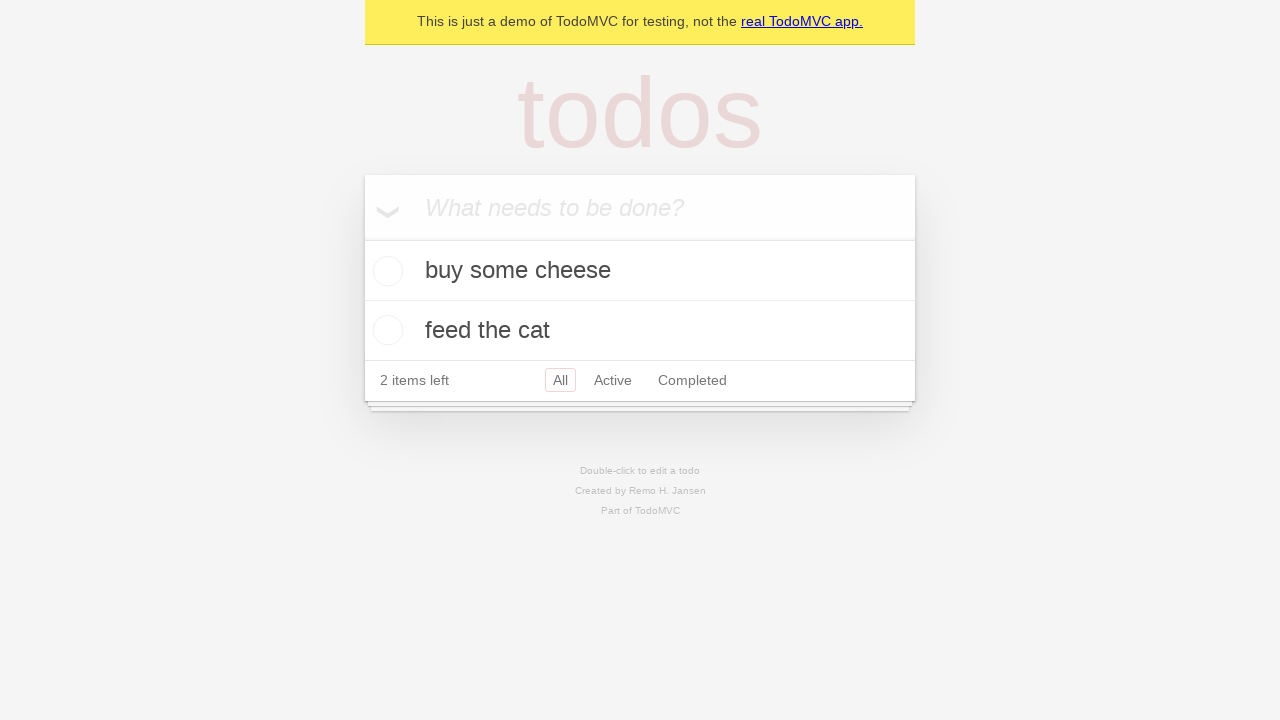

Checked the first todo item at (385, 271) on internal:testid=[data-testid="todo-item"s] >> nth=0 >> internal:role=checkbox
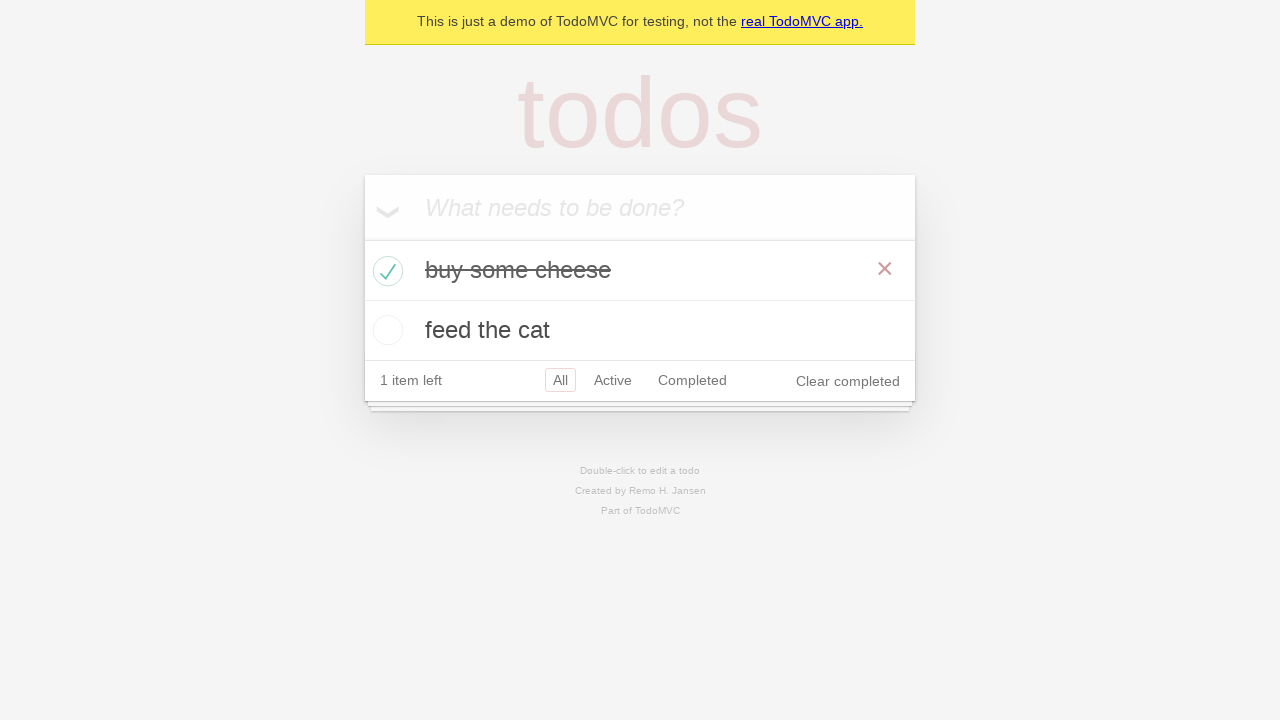

Reloaded the page
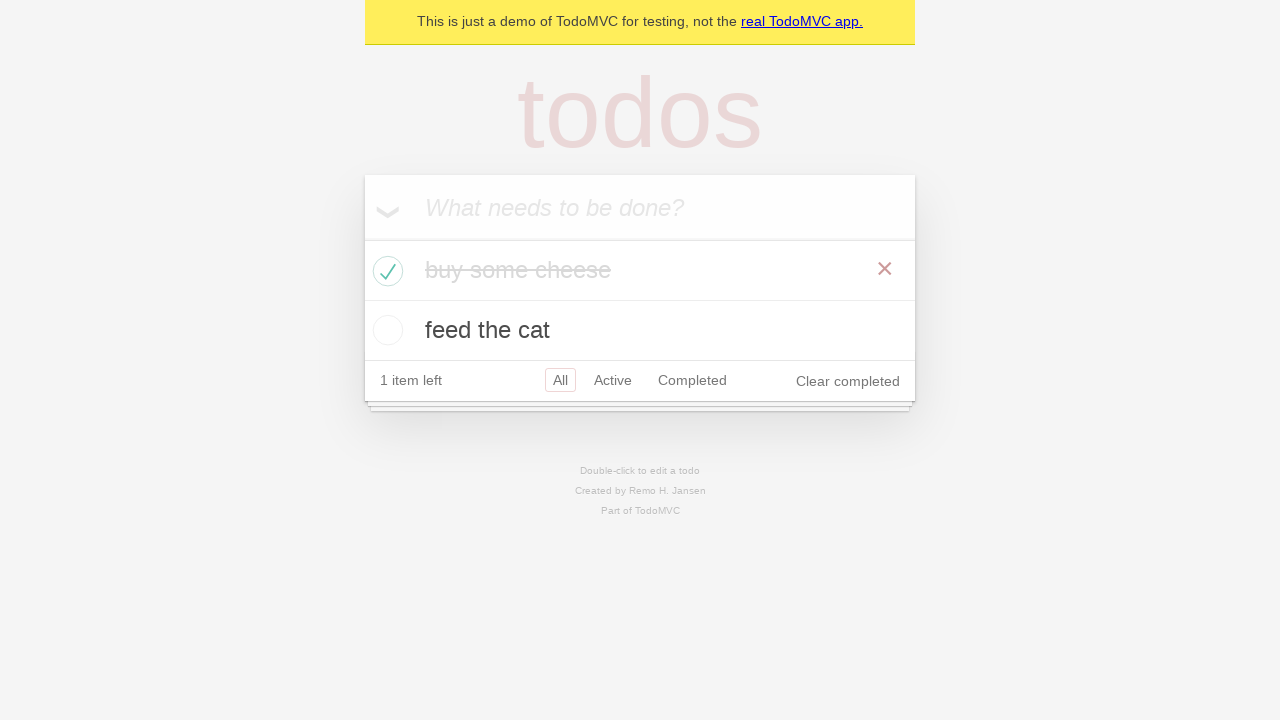

Verified todo items persisted after page reload
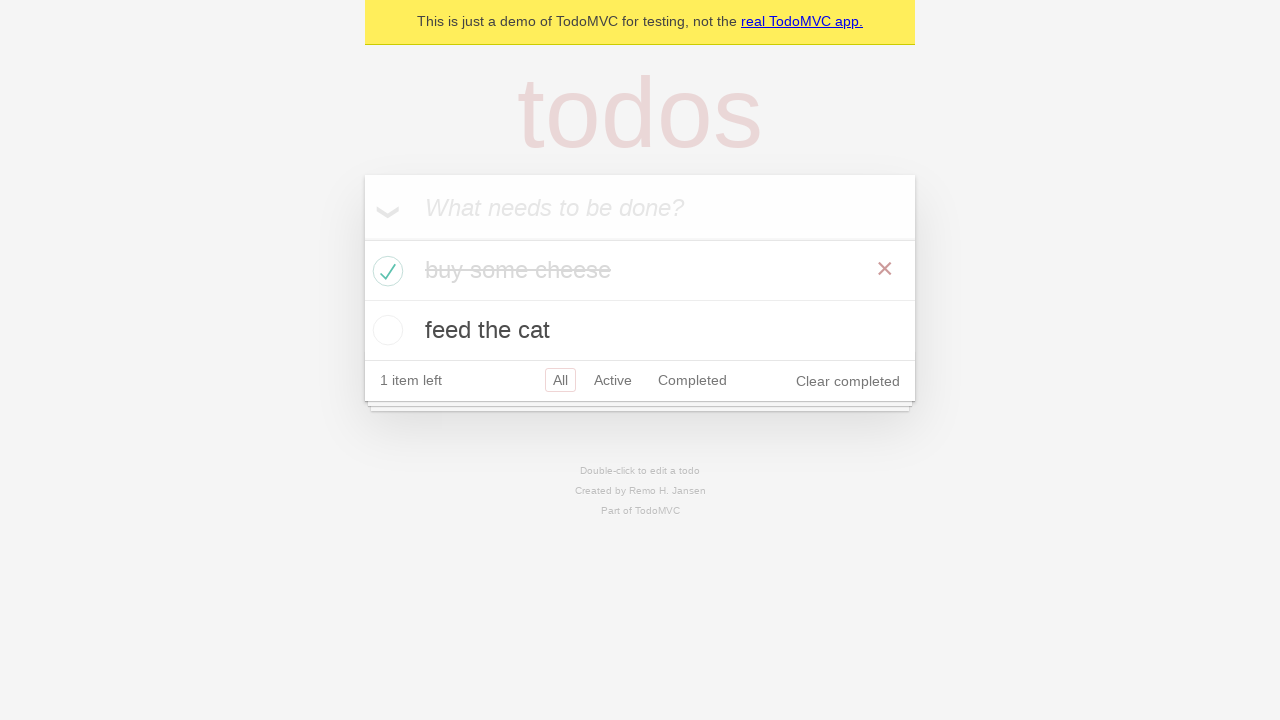

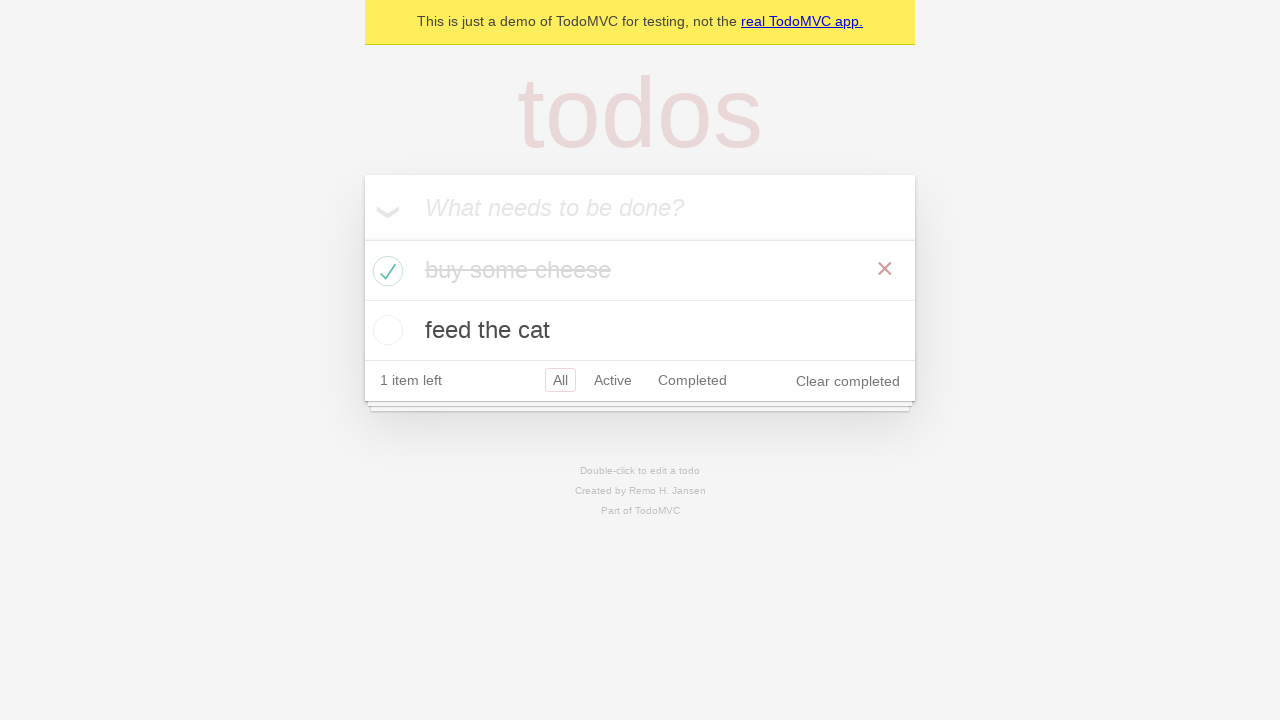